Tests navigation through the Join submenu to Memberships page

Starting URL: https://fwstaging-core.futurewomen.com/

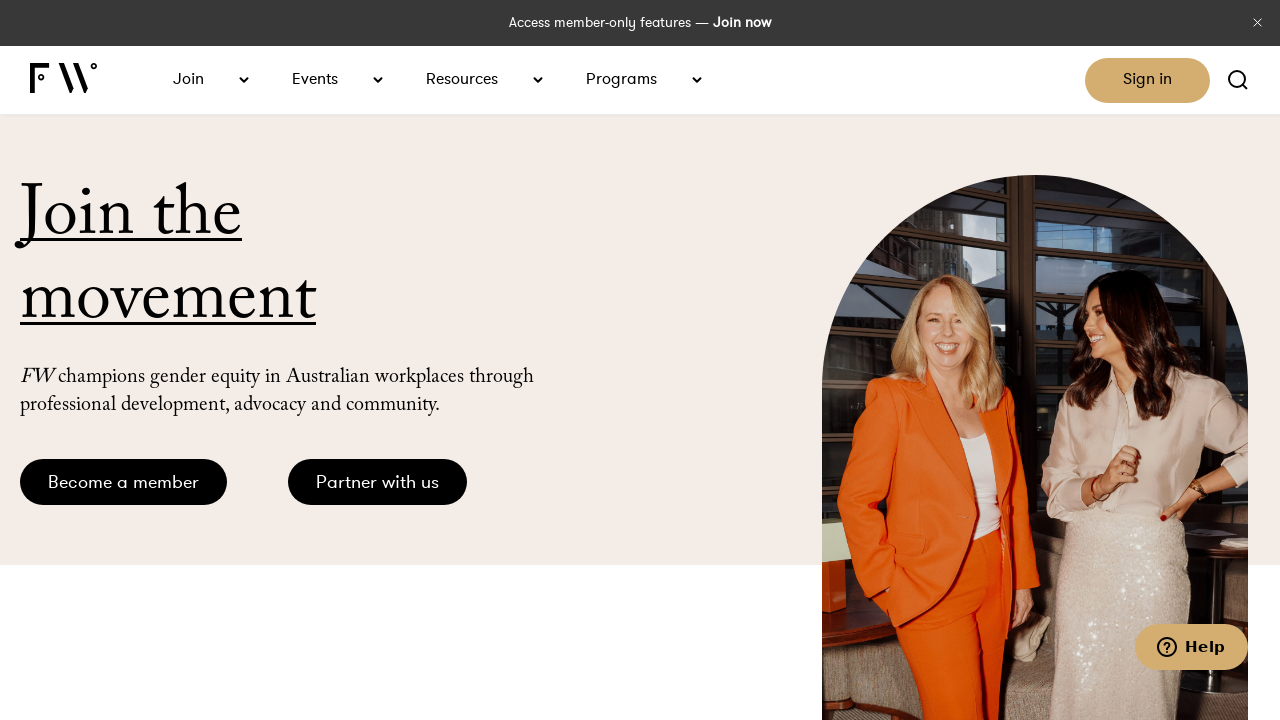

Clicked 'Join' link in navbar at (196, 78) on internal:role=link[name="Join"s]
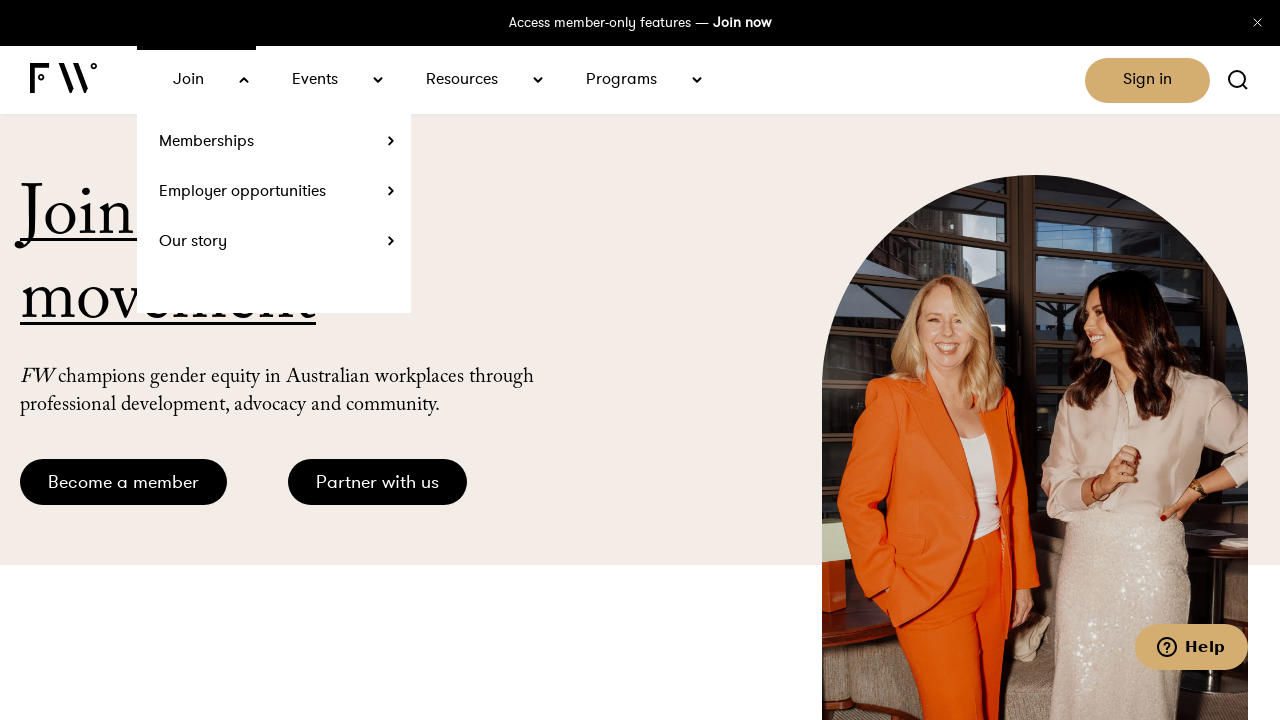

Clicked 'Memberships' submenu item at (274, 140) on internal:role=link[name="Memberships"i]
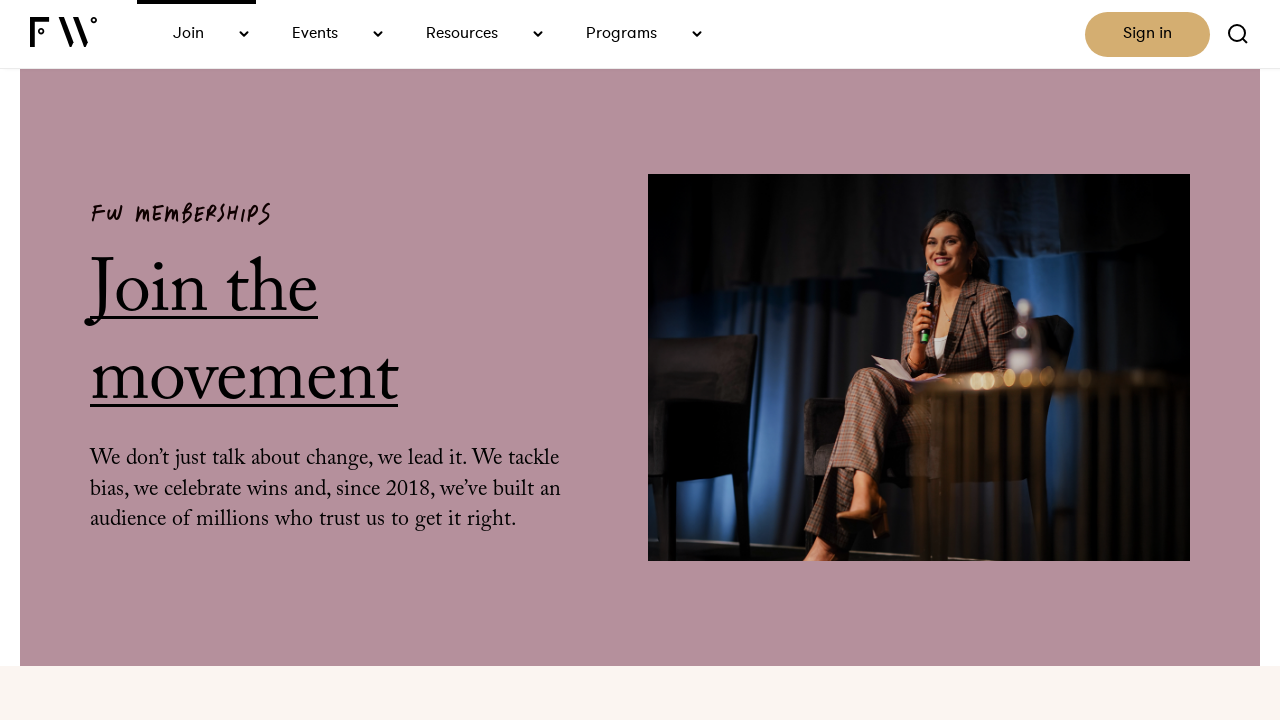

Clicked 'Join the movement' text to verify Memberships page loaded at (369, 337) on internal:text="Join the movement"s
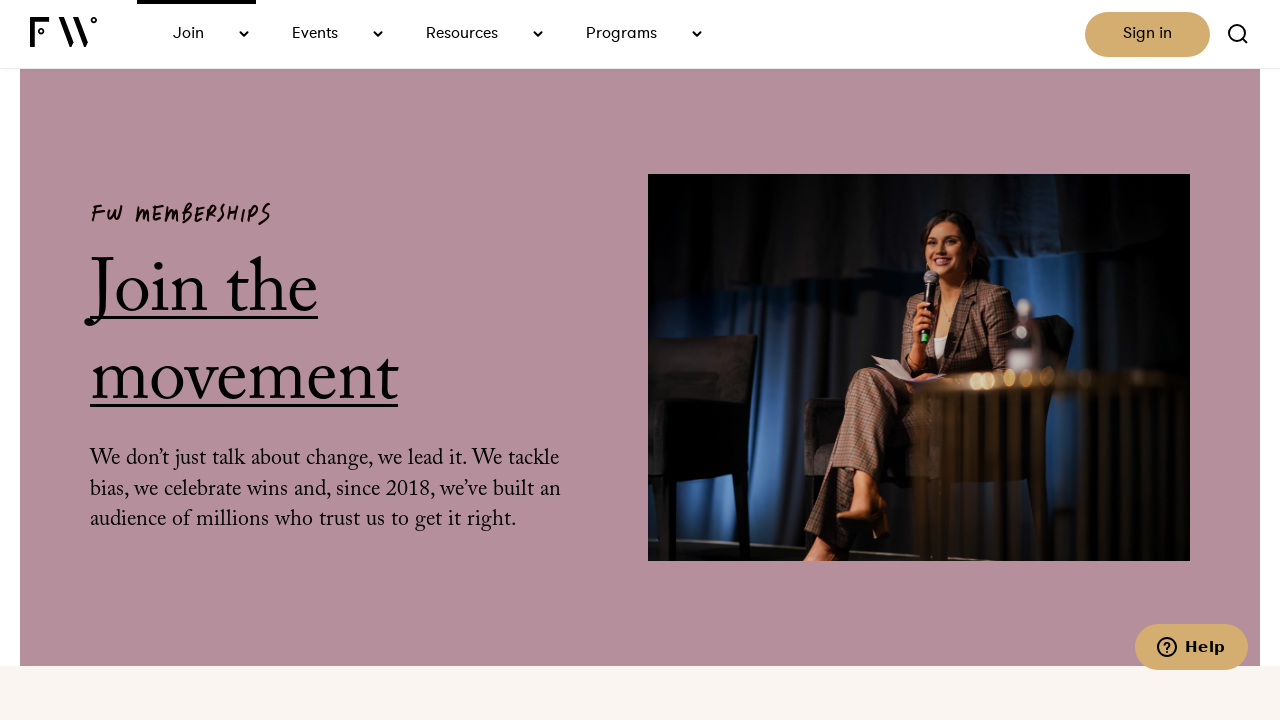

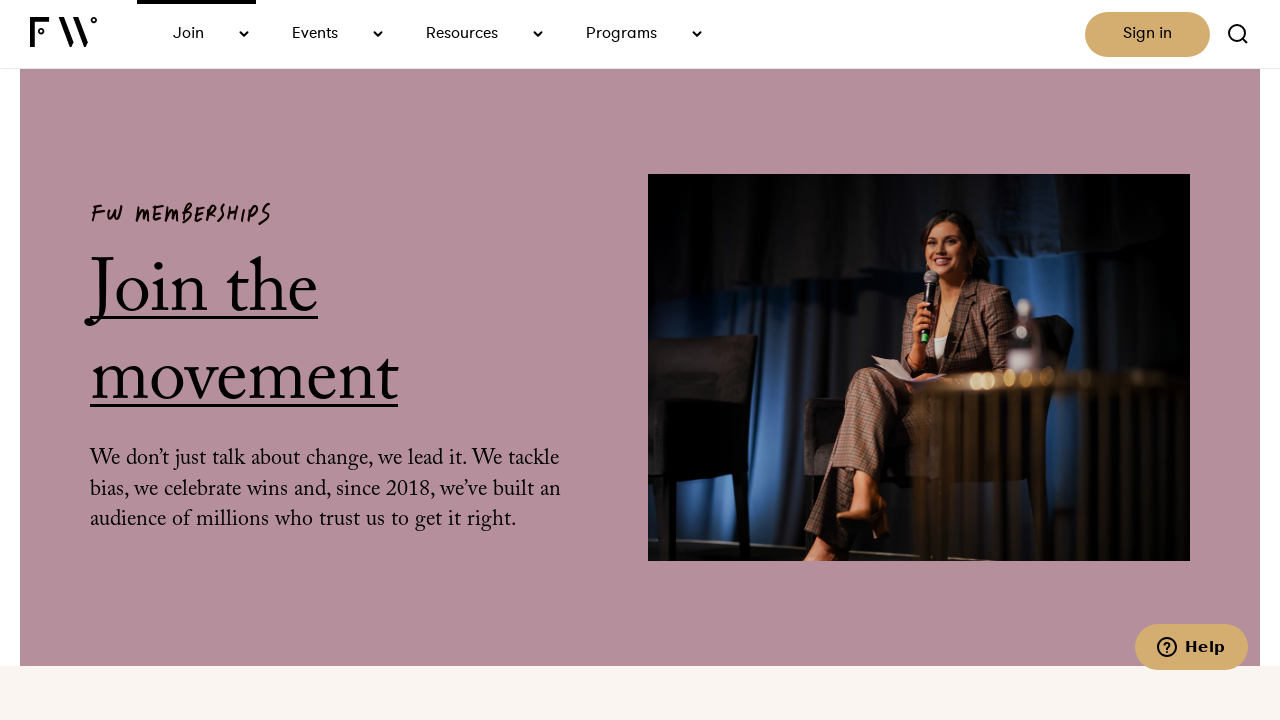